Tests opening a new window functionality by clicking on "New Window" button and switching to the new window to verify content

Starting URL: https://demoqa.com/browser-windows

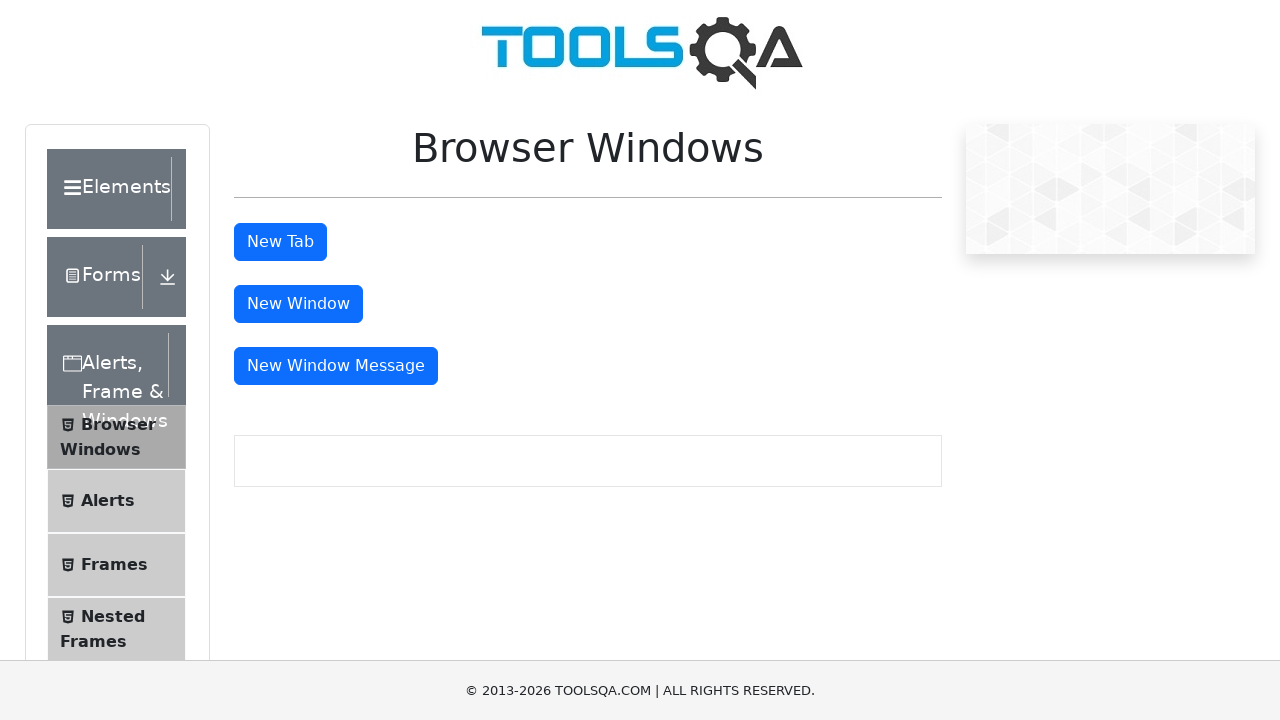

Clicked 'New Window' button to open new window at (298, 304) on text='New Window'
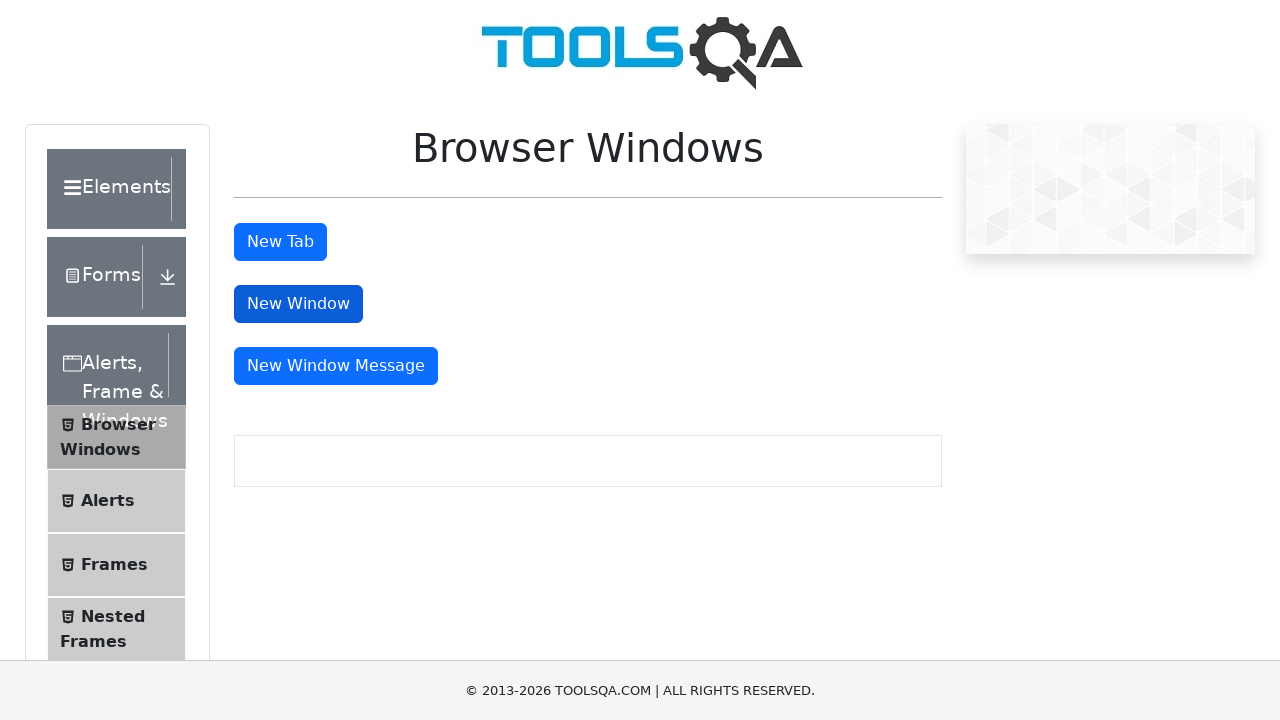

New window opened and captured
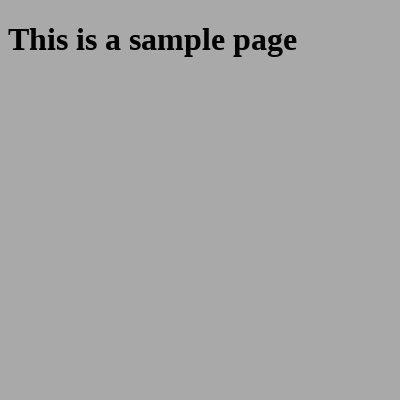

Waited for sample heading element to load in new window
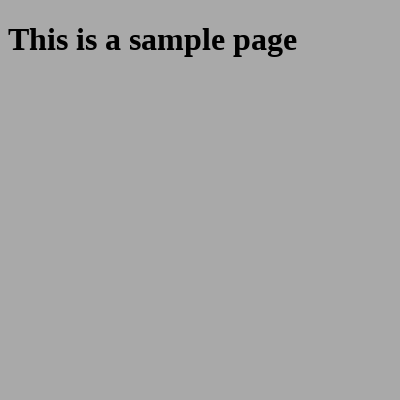

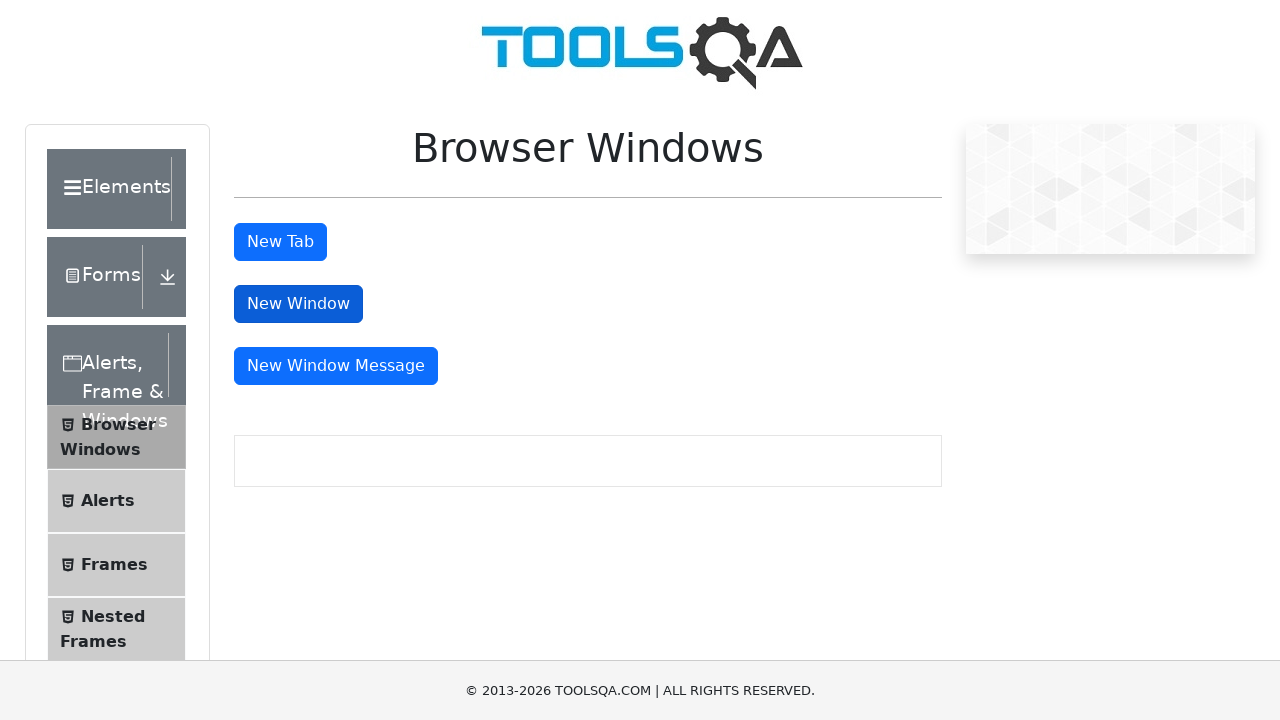